Navigates to a garden stock website and waits for the page to fully load to verify it's accessible

Starting URL: https://growagardenstock.com

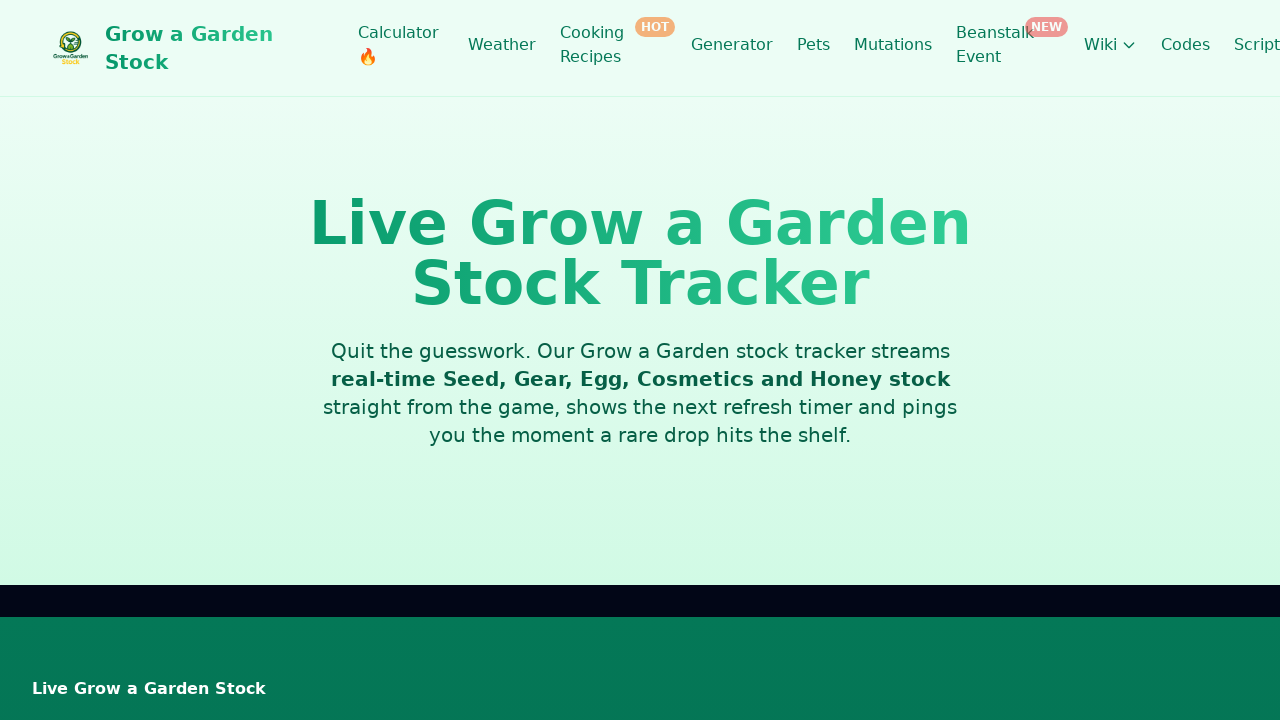

Navigated to garden stock website (https://growagardenstock.com)
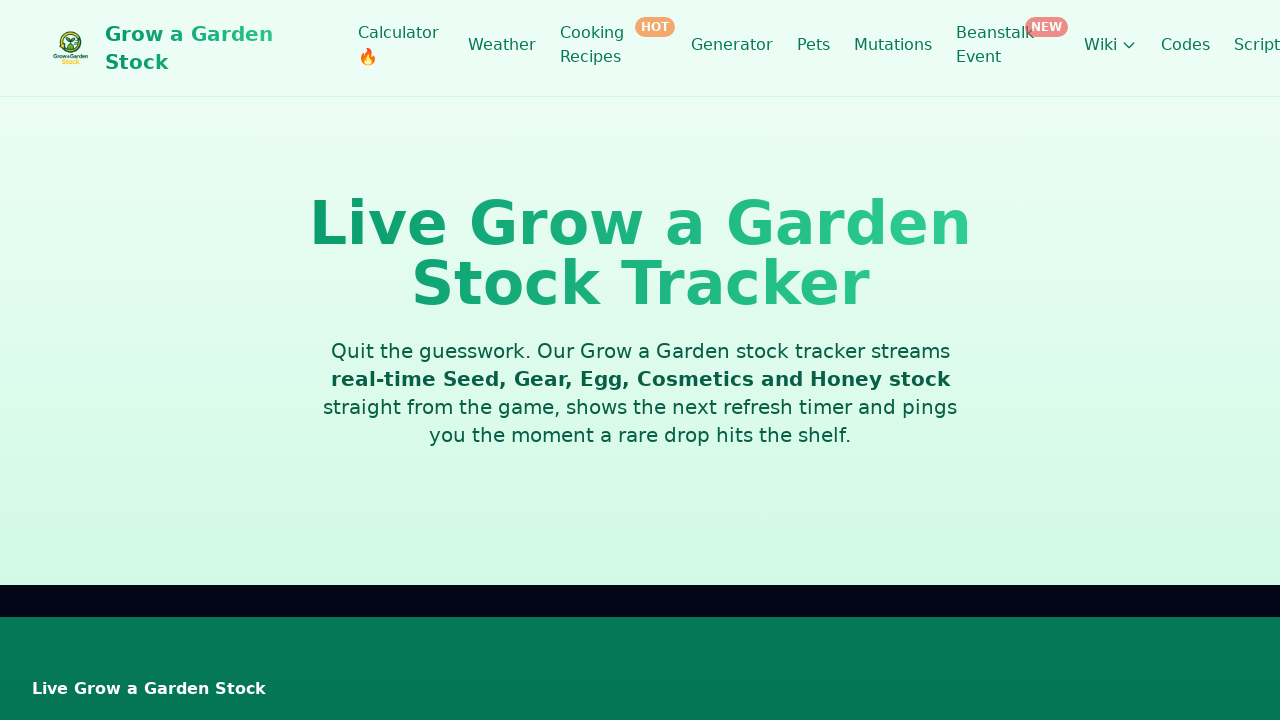

Page fully loaded and reached network idle state
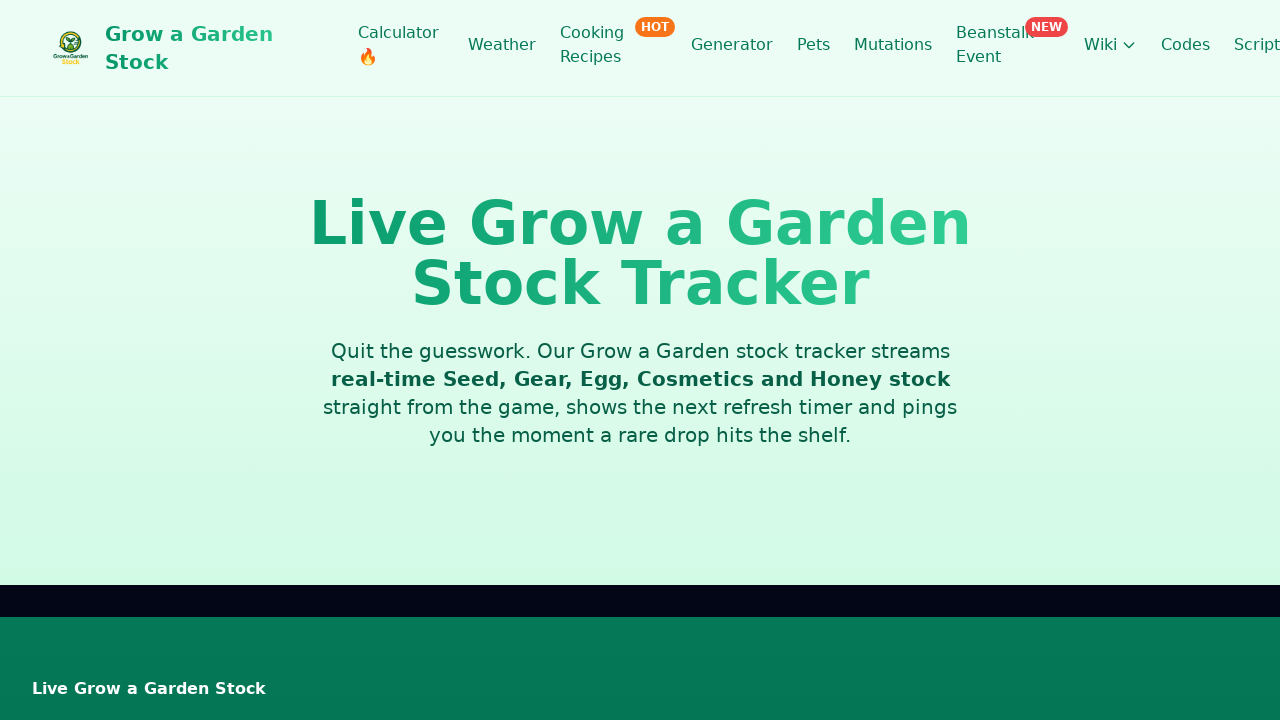

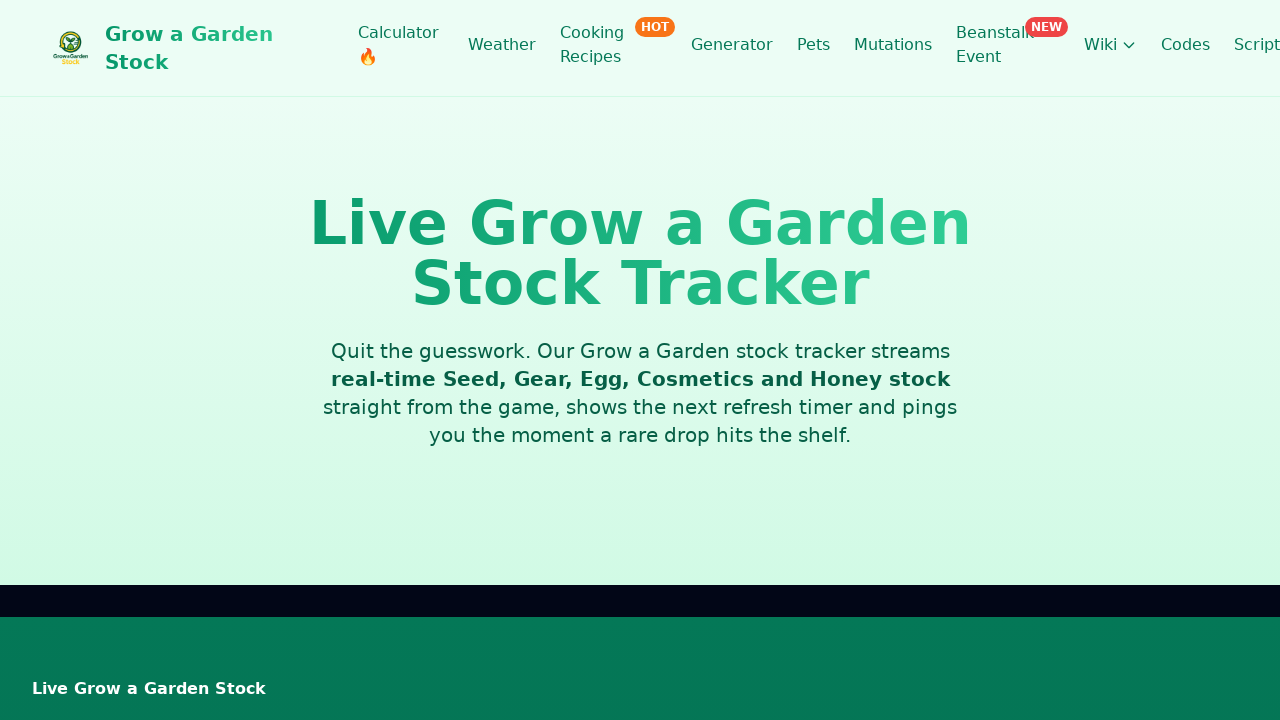